Tests that entering text sets the textbox value

Starting URL: https://artoftesting.com/samplesiteforselenium

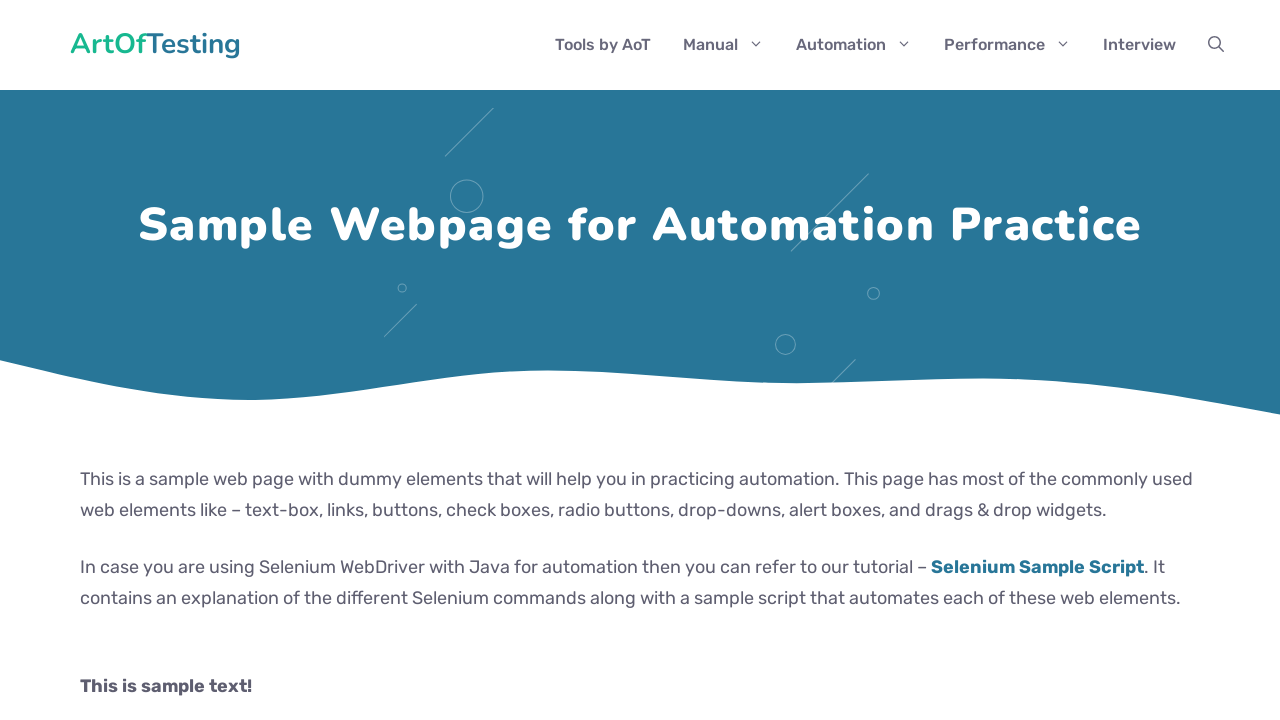

Entered text '789' into the fname textbox on #fname
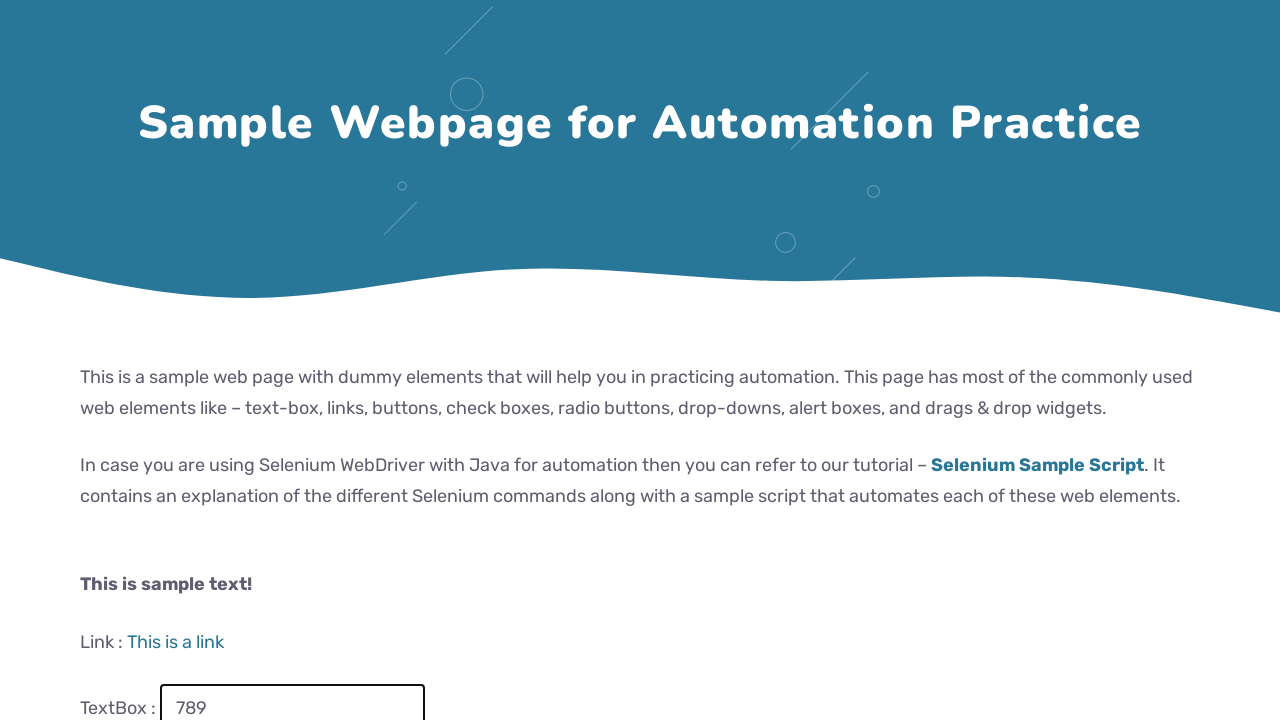

Retrieved value from fname textbox: '789'
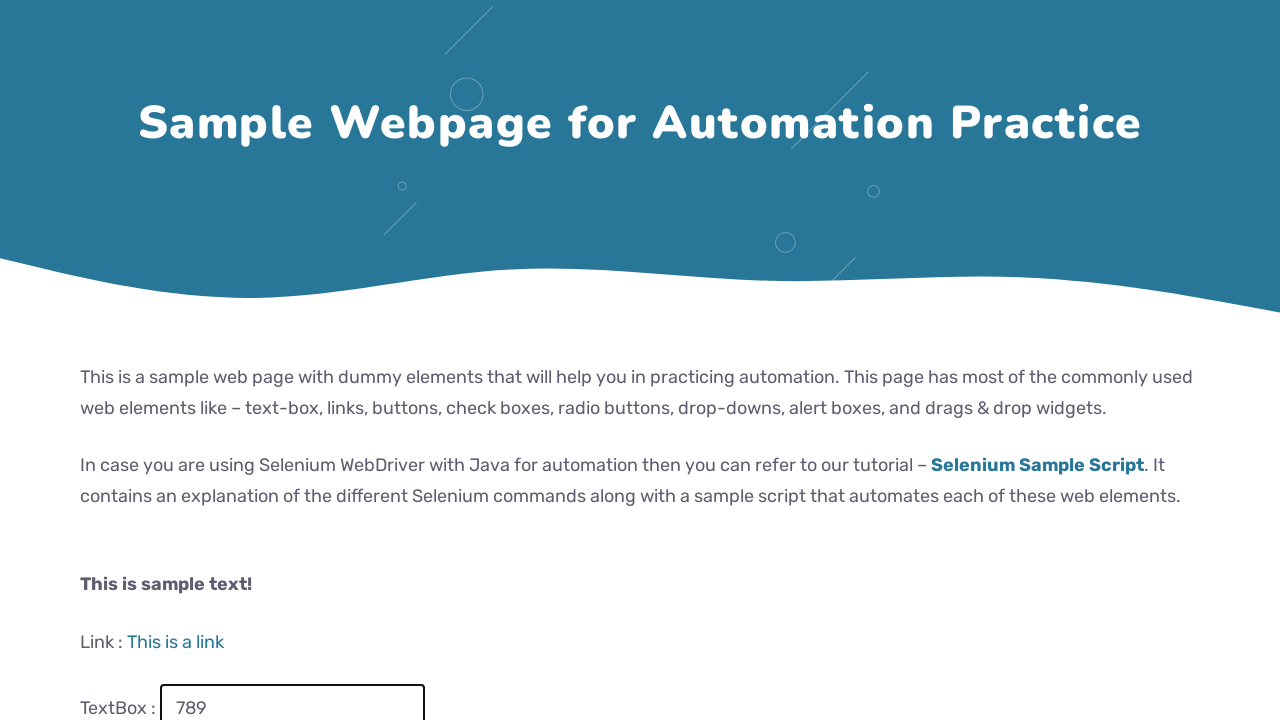

Assertion passed: textbox value equals '789'
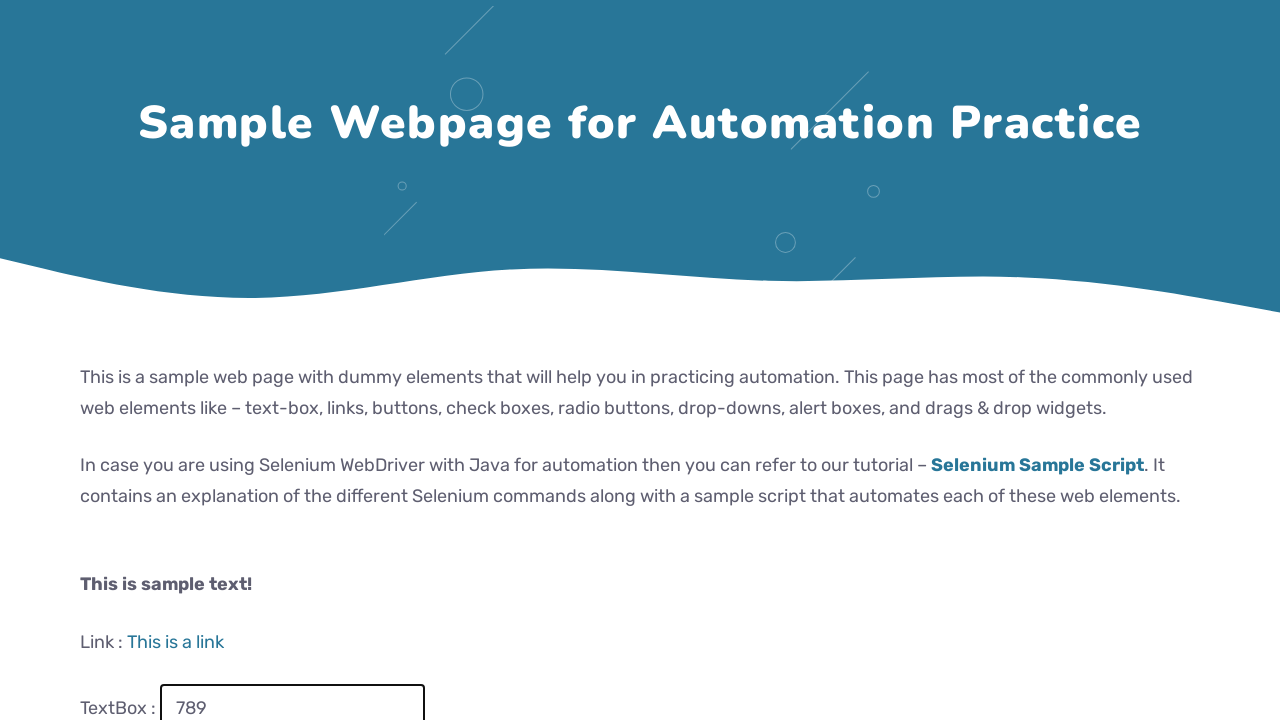

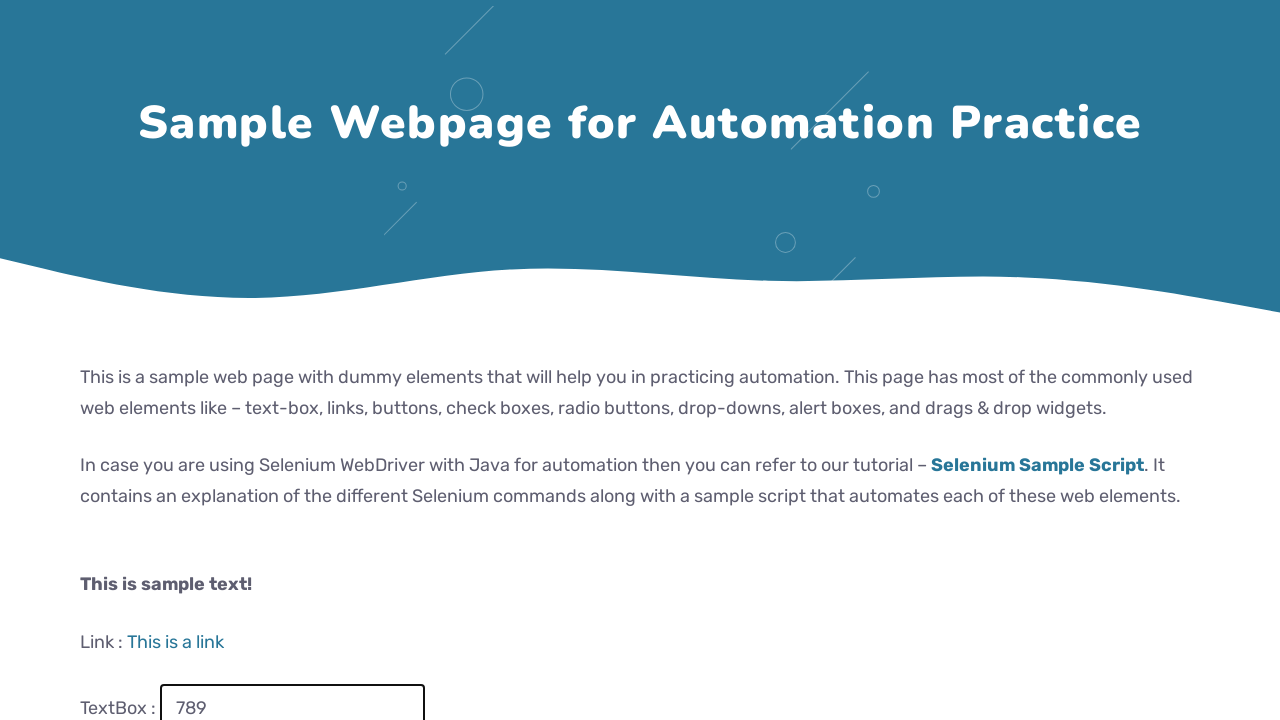